Tests browser window manipulation by resizing to specific dimensions, then maximizing, minimizing, and entering fullscreen mode on the GitHub homepage.

Starting URL: https://github.com/

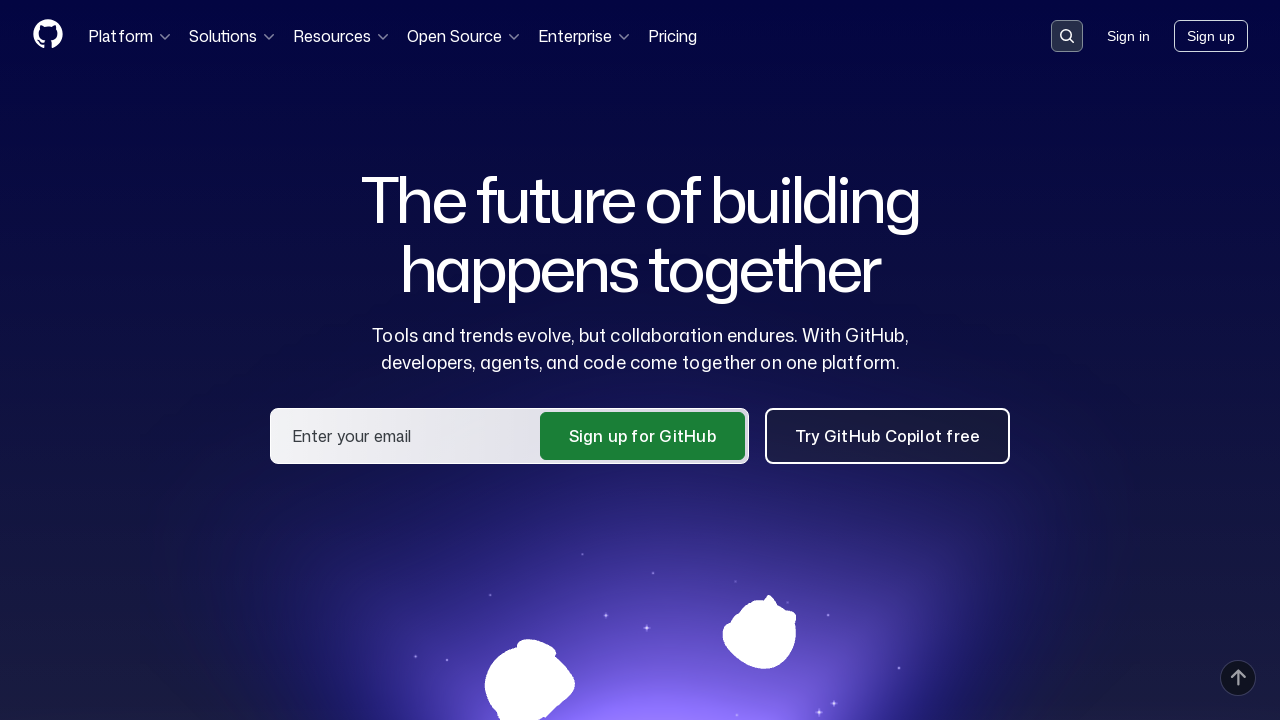

Resized window to 1024x768 dimensions
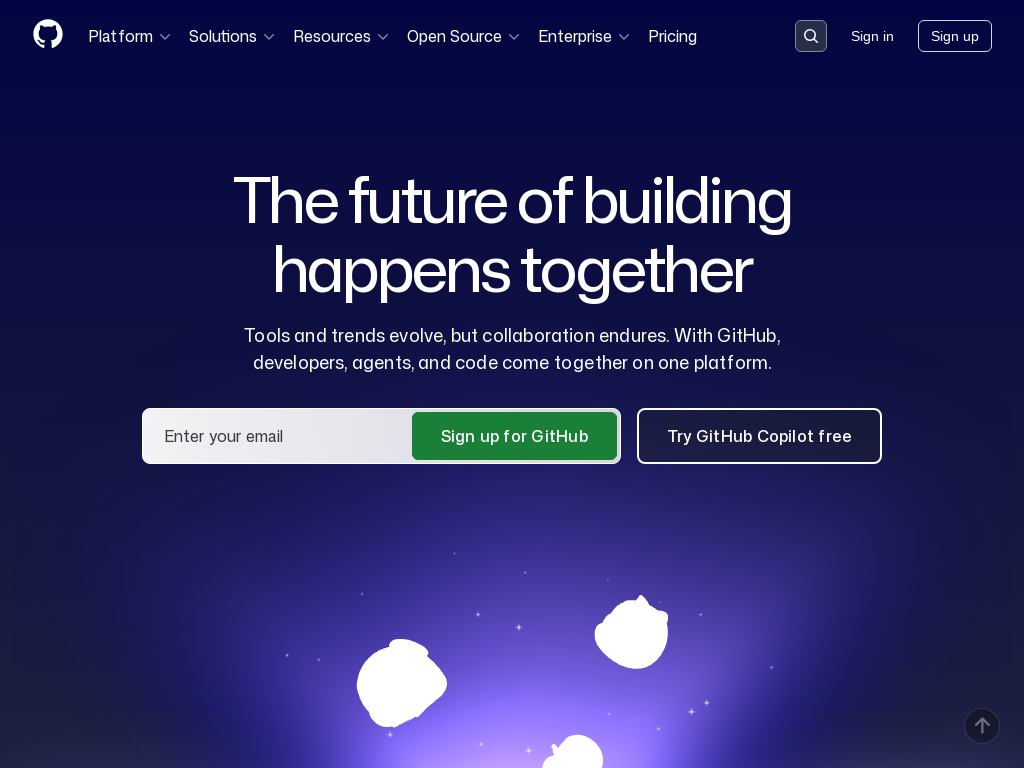

Maximized window by setting viewport to 1920x1080
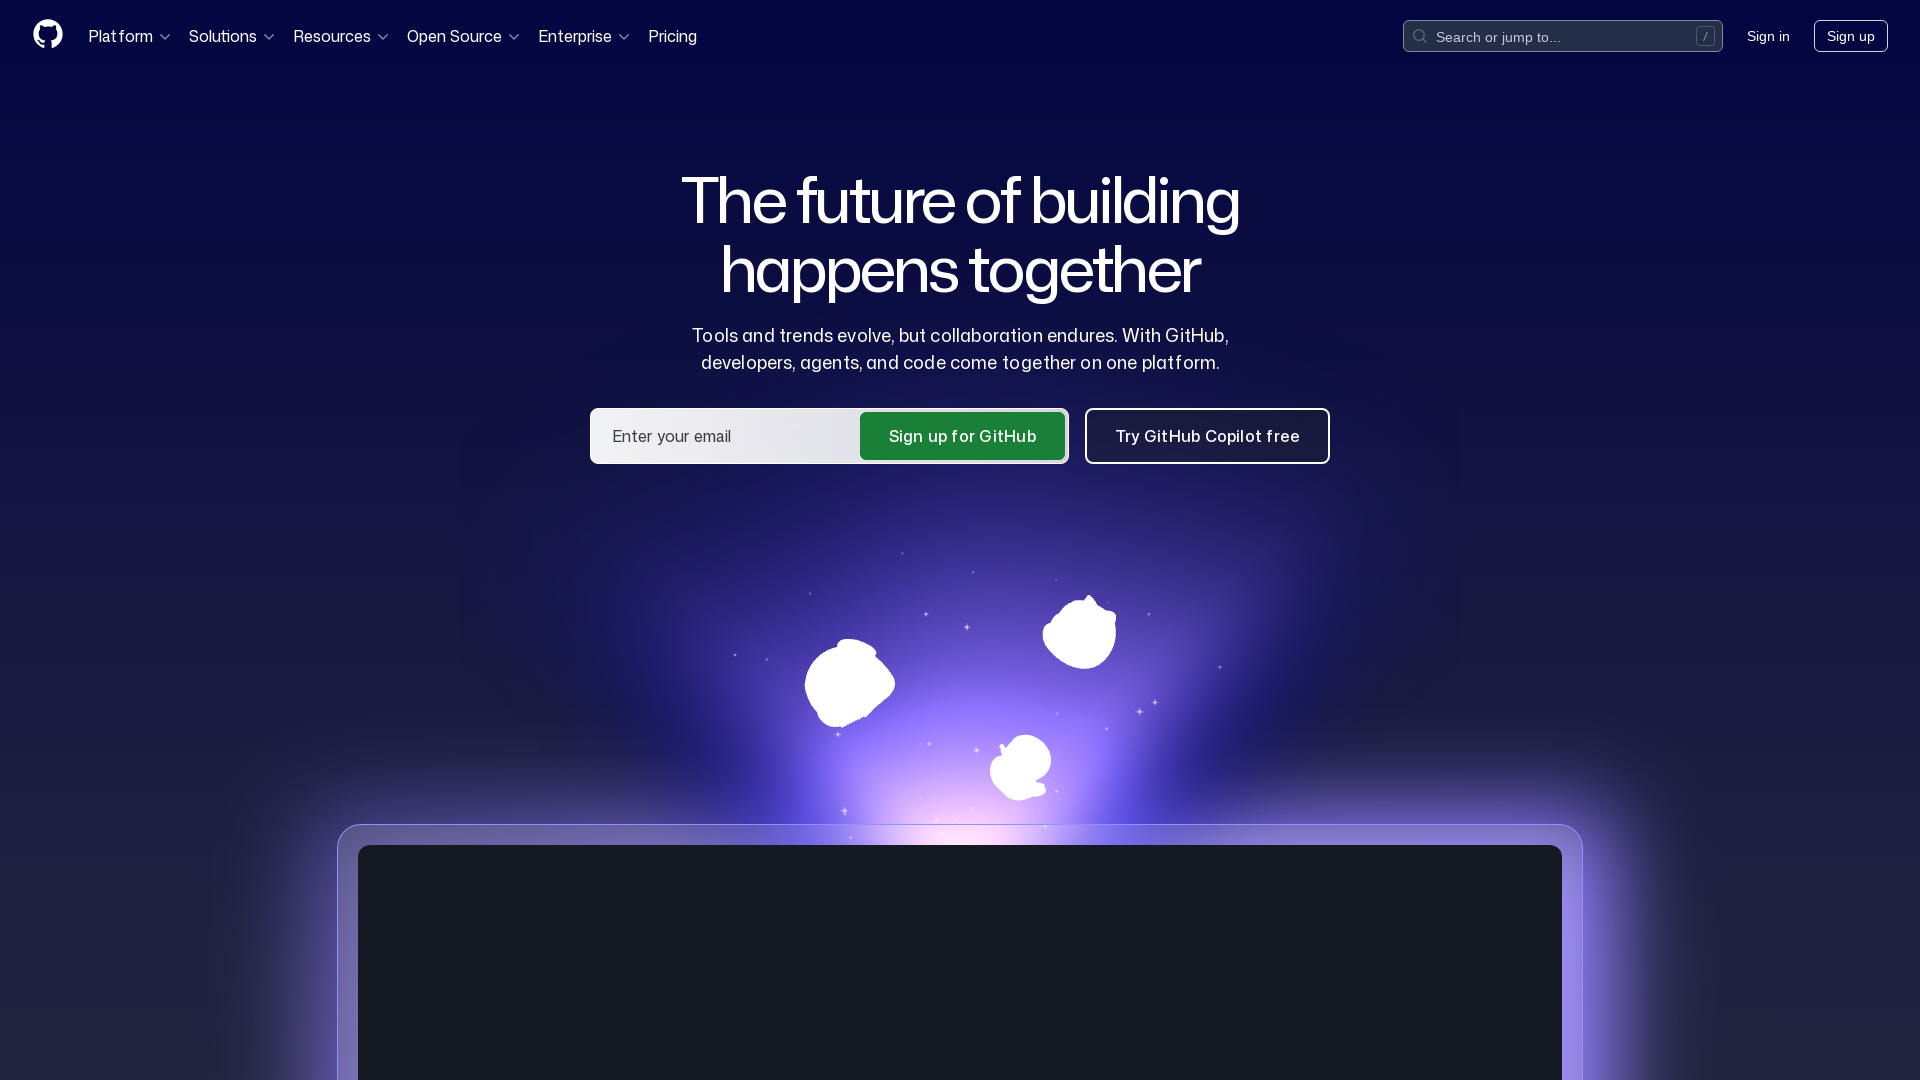

Set viewport to fullscreen-like size of 1920x1080
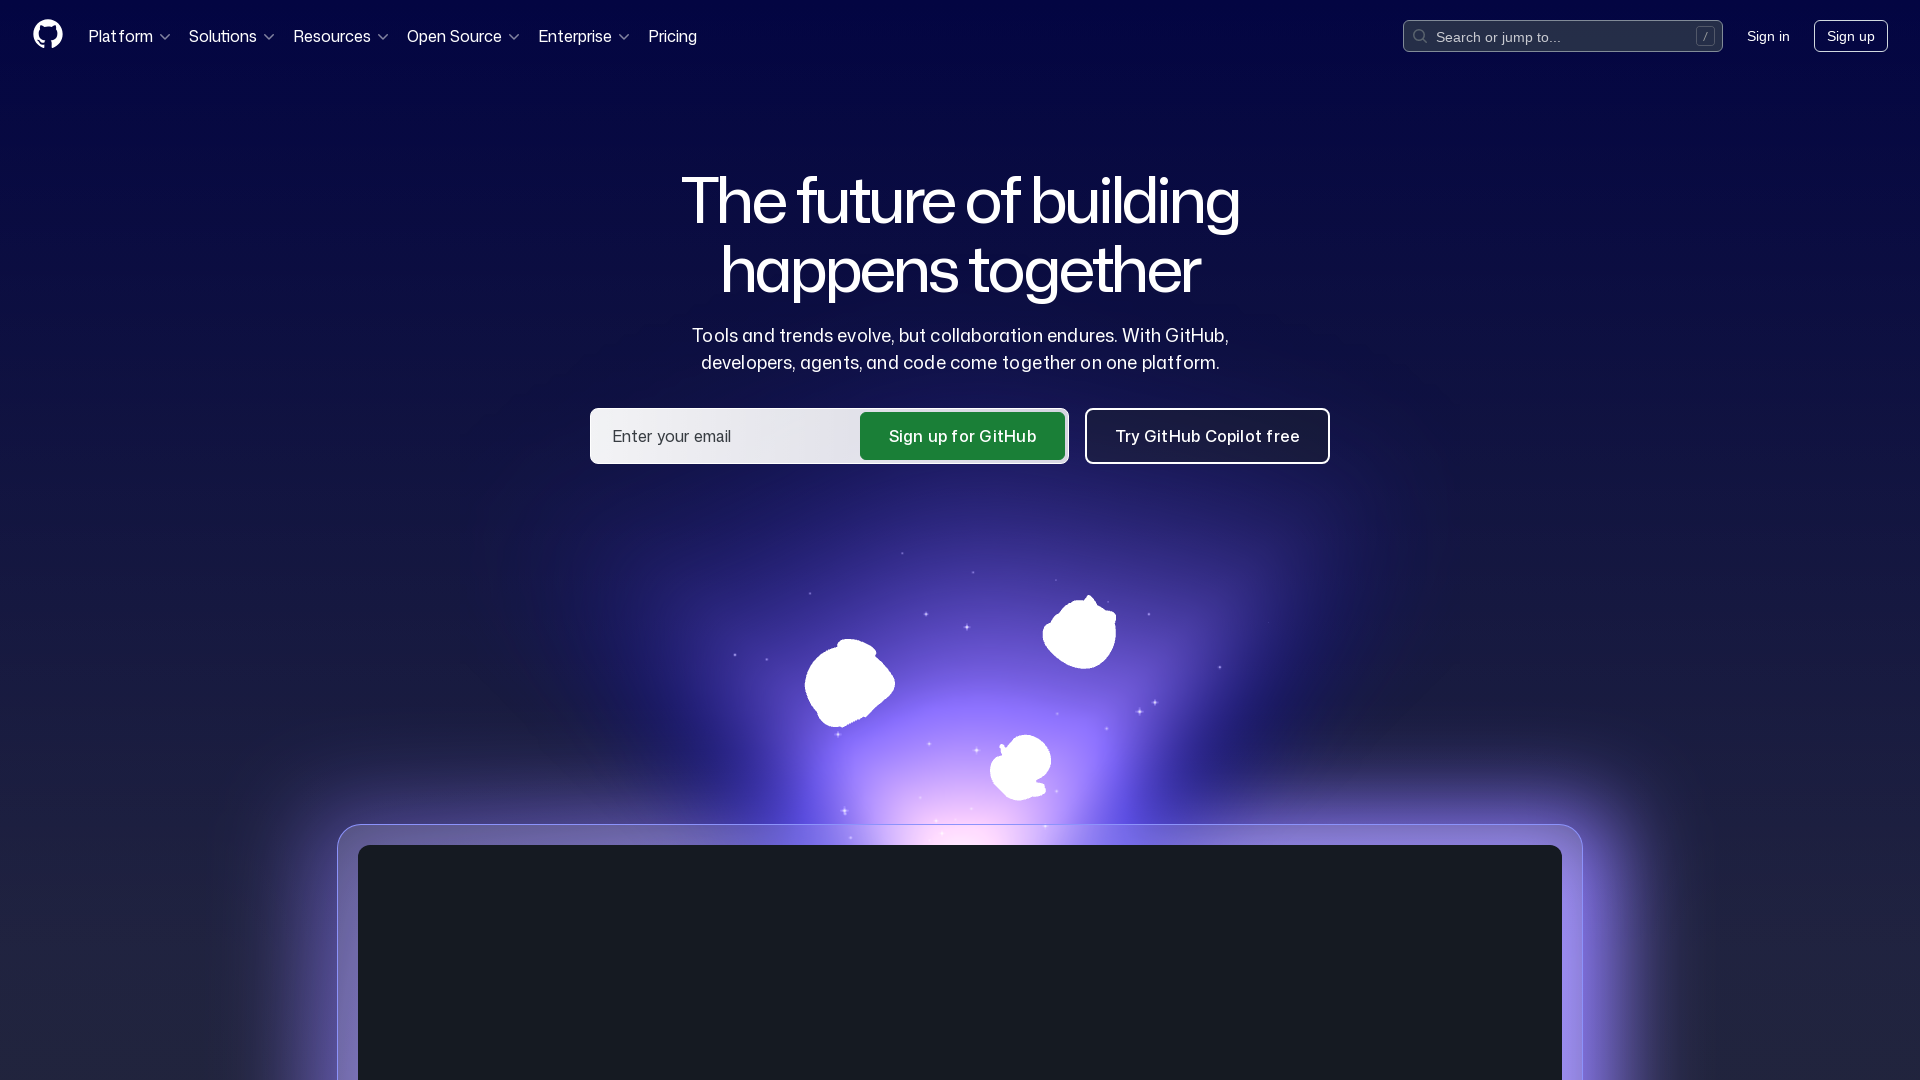

Waited 500ms for page to render at current viewport size
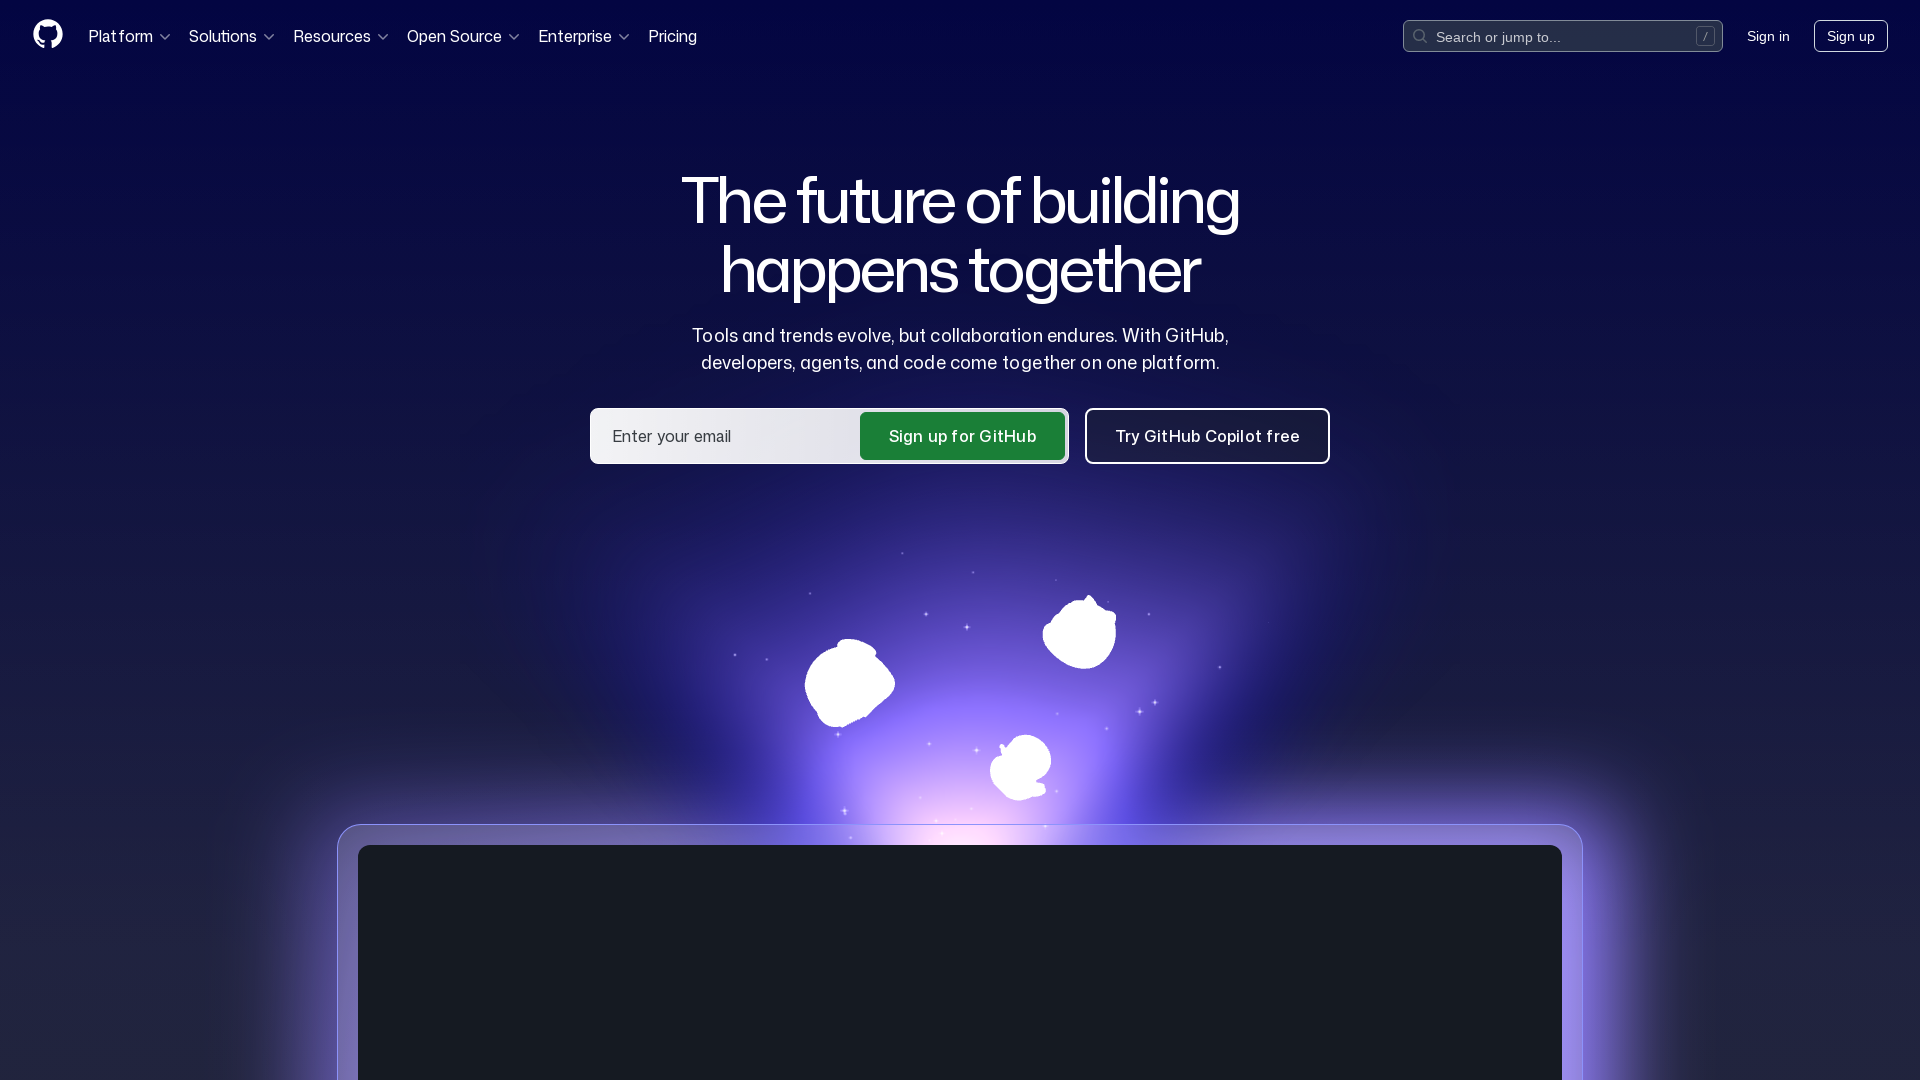

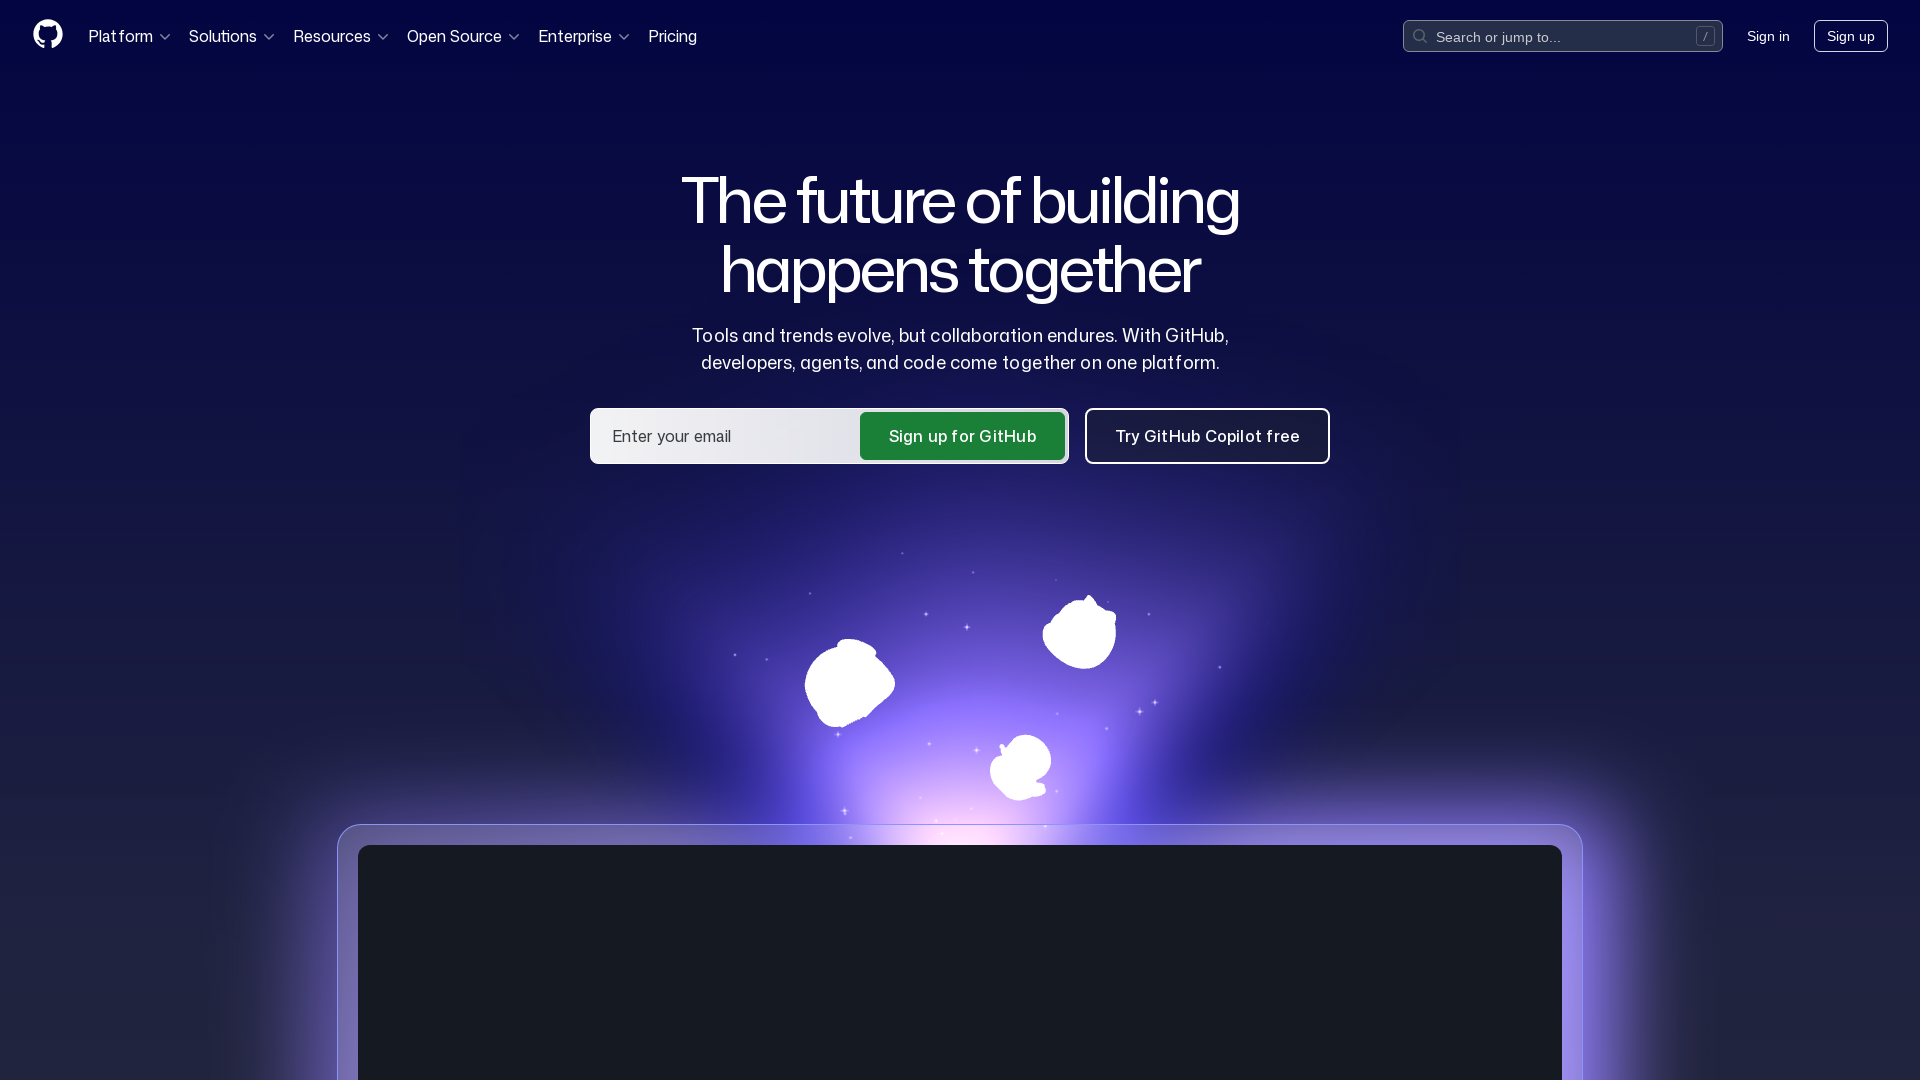